Tests a personal data form by filling all fields except zip code, submitting the form, and verifying that the empty zip code field shows red (error) while all other filled fields show green (success) validation styling.

Starting URL: https://bonigarcia.dev/selenium-webdriver-java/data-types.html

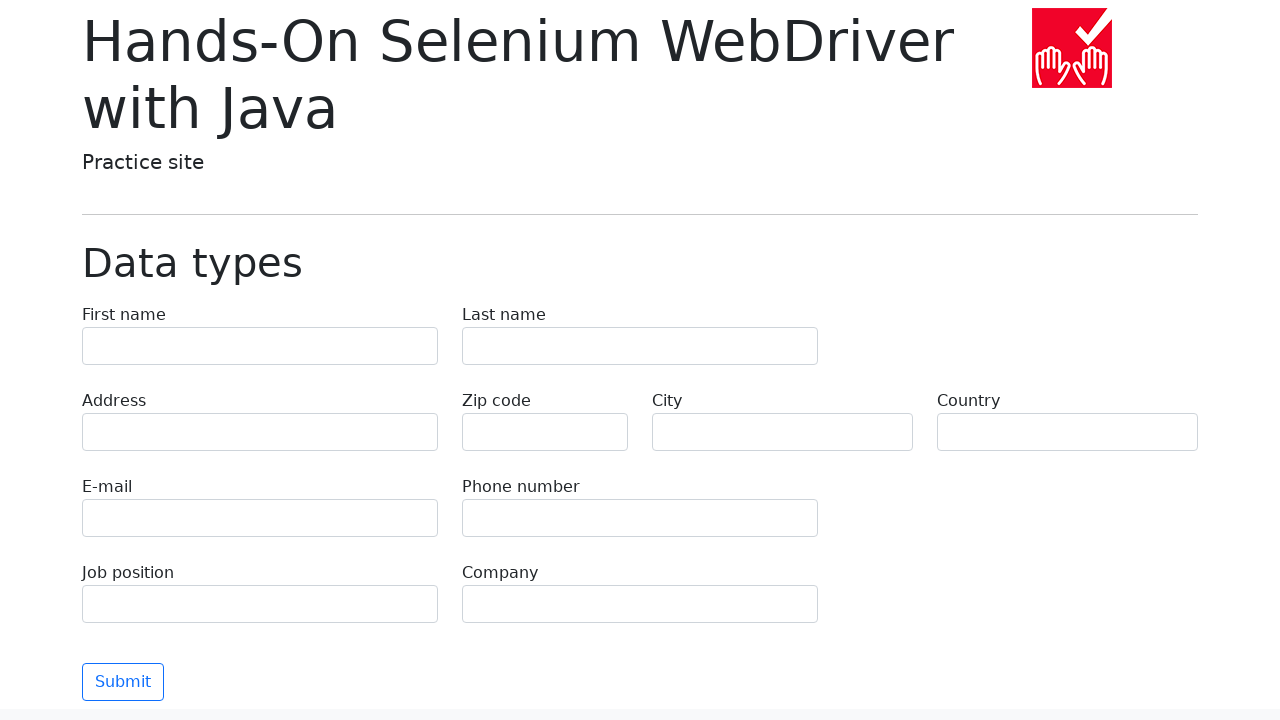

Filled first name field with 'Michael' on input[name="first-name"]
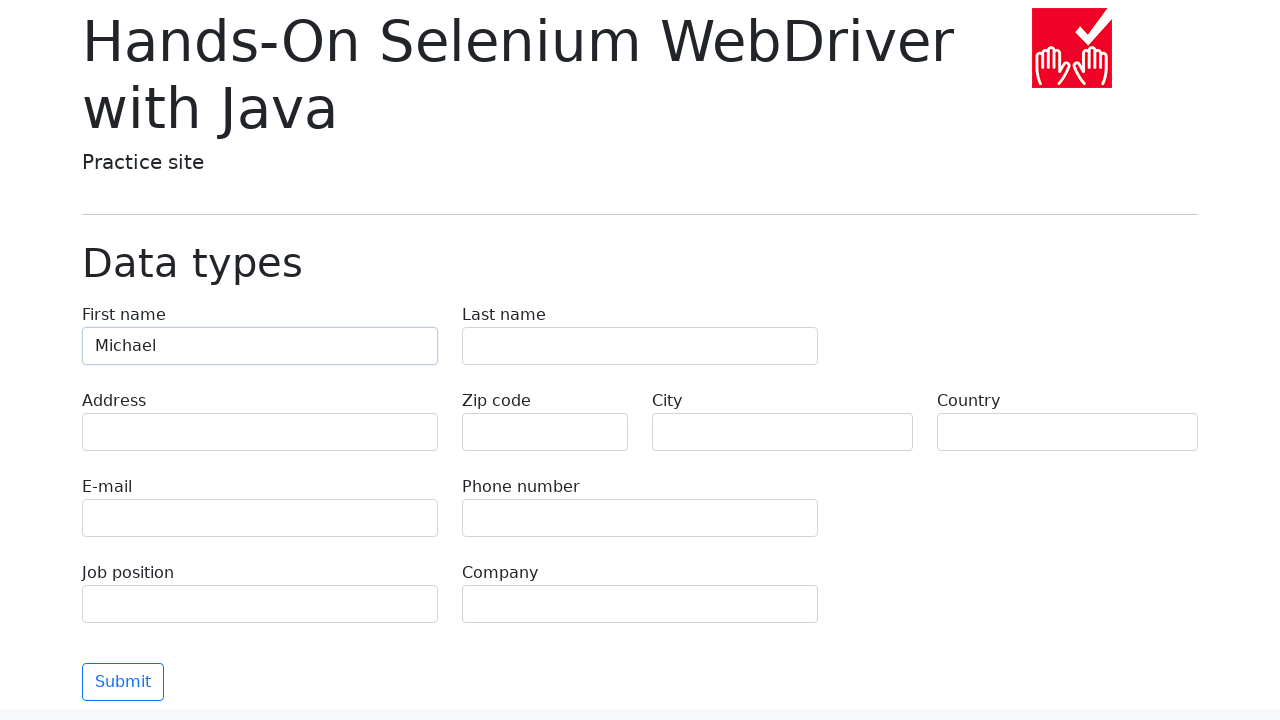

Filled last name field with 'Johnson' on input[name="last-name"]
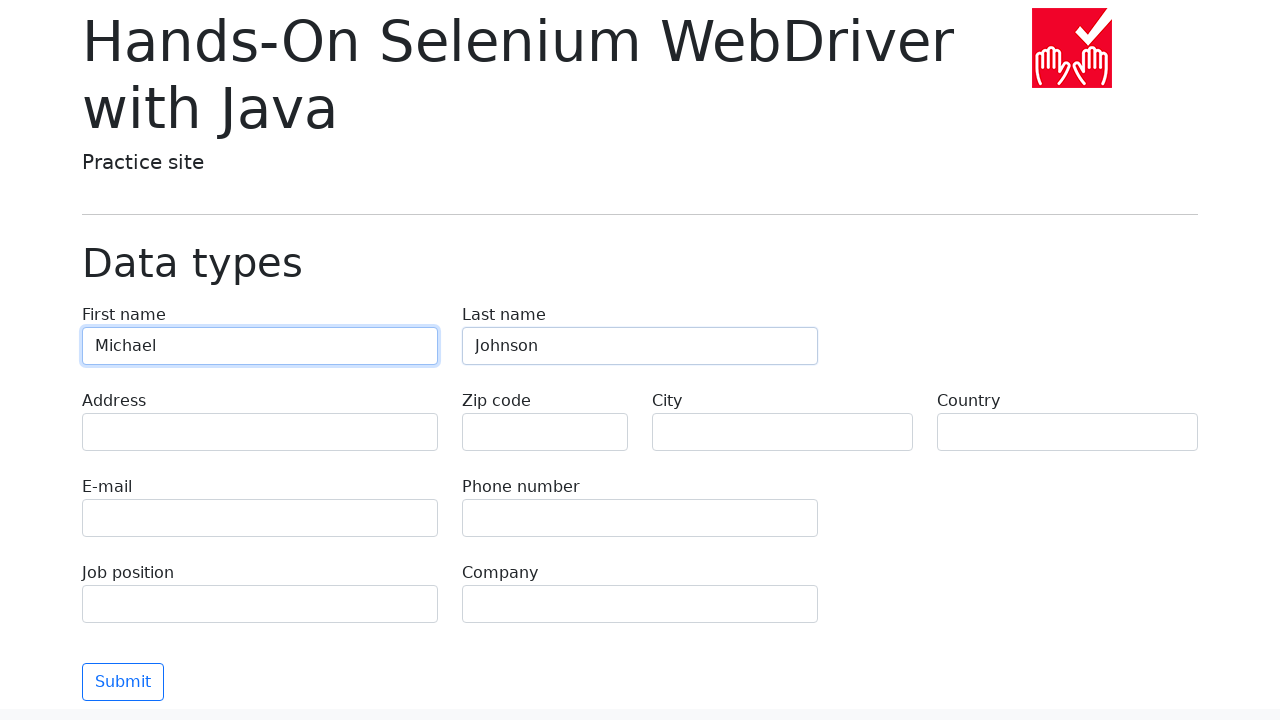

Filled address field with '742 Evergreen Terrace' on input[name="address"]
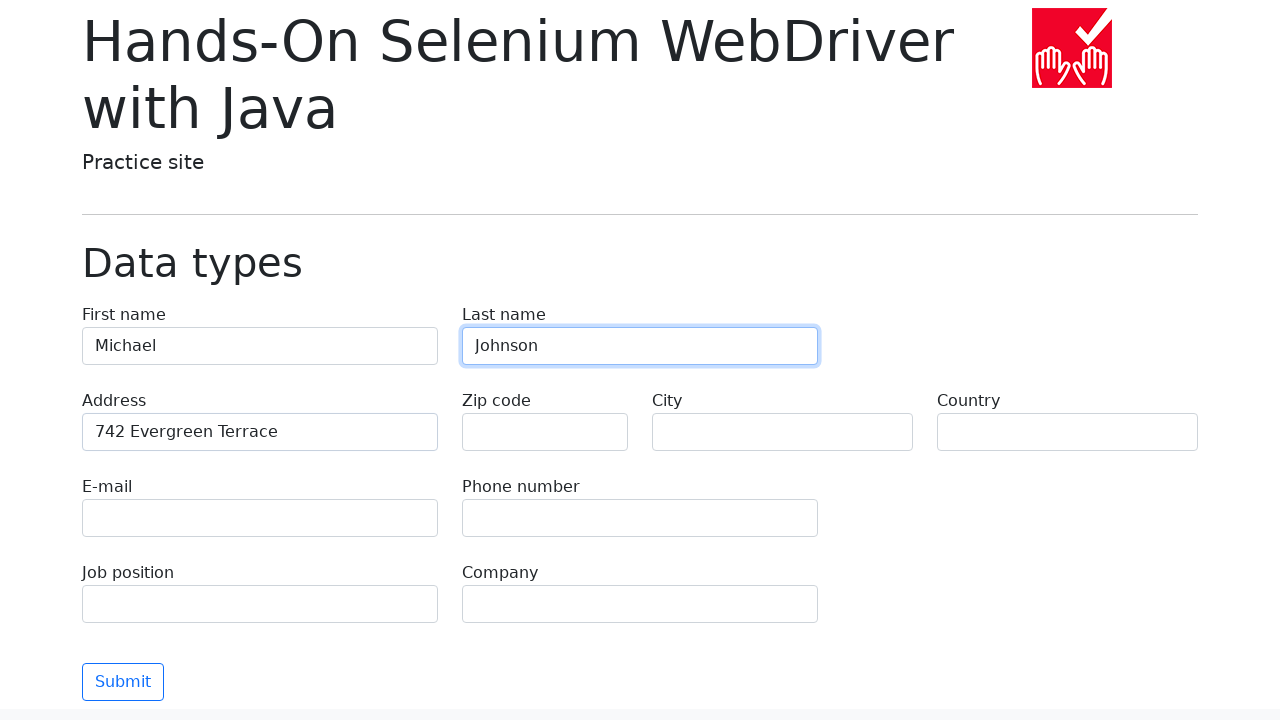

Filled email field with 'michael.johnson@example.com' on input[name="e-mail"]
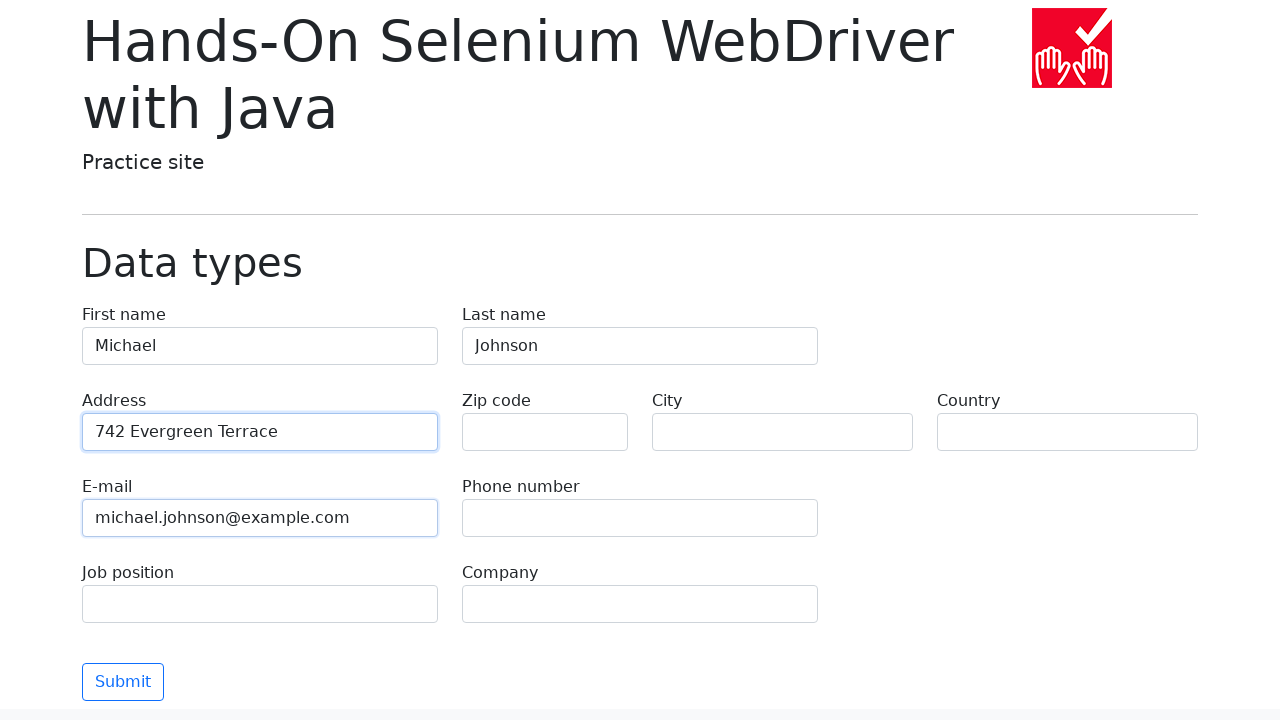

Filled phone field with '5551234567' on input[name="phone"]
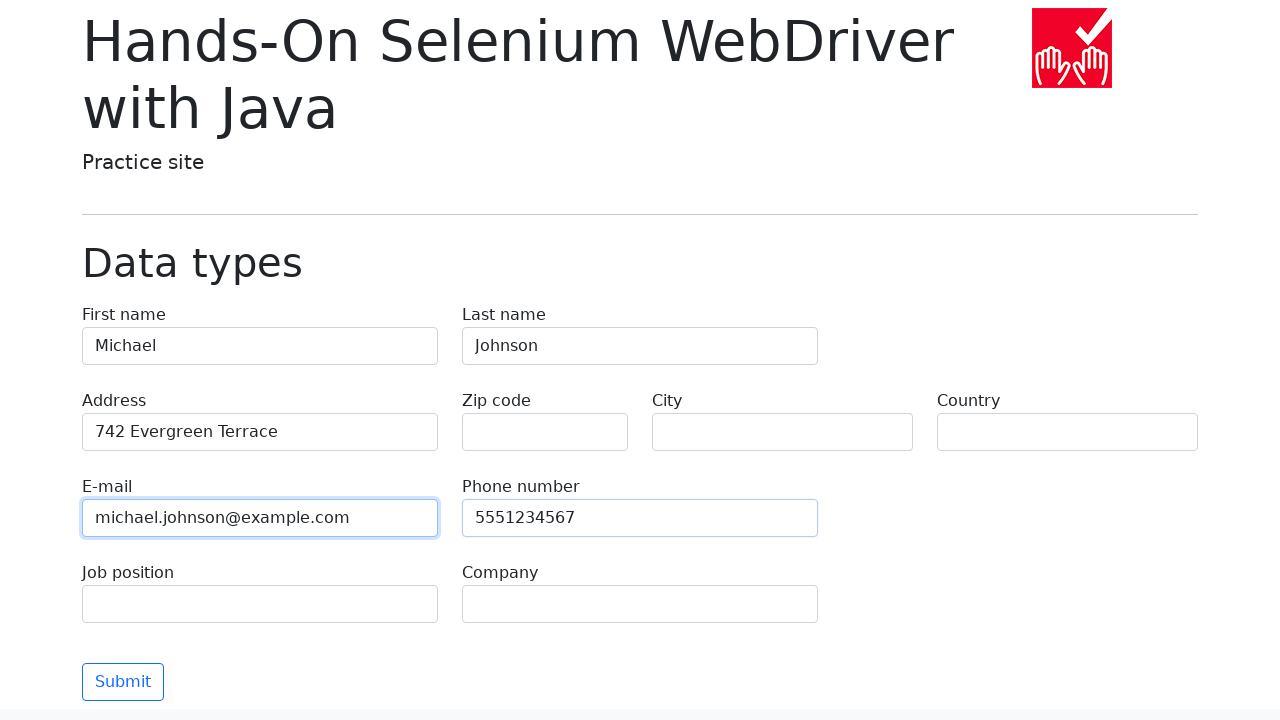

Cleared zip code field to test validation error on input[name="zip-code"]
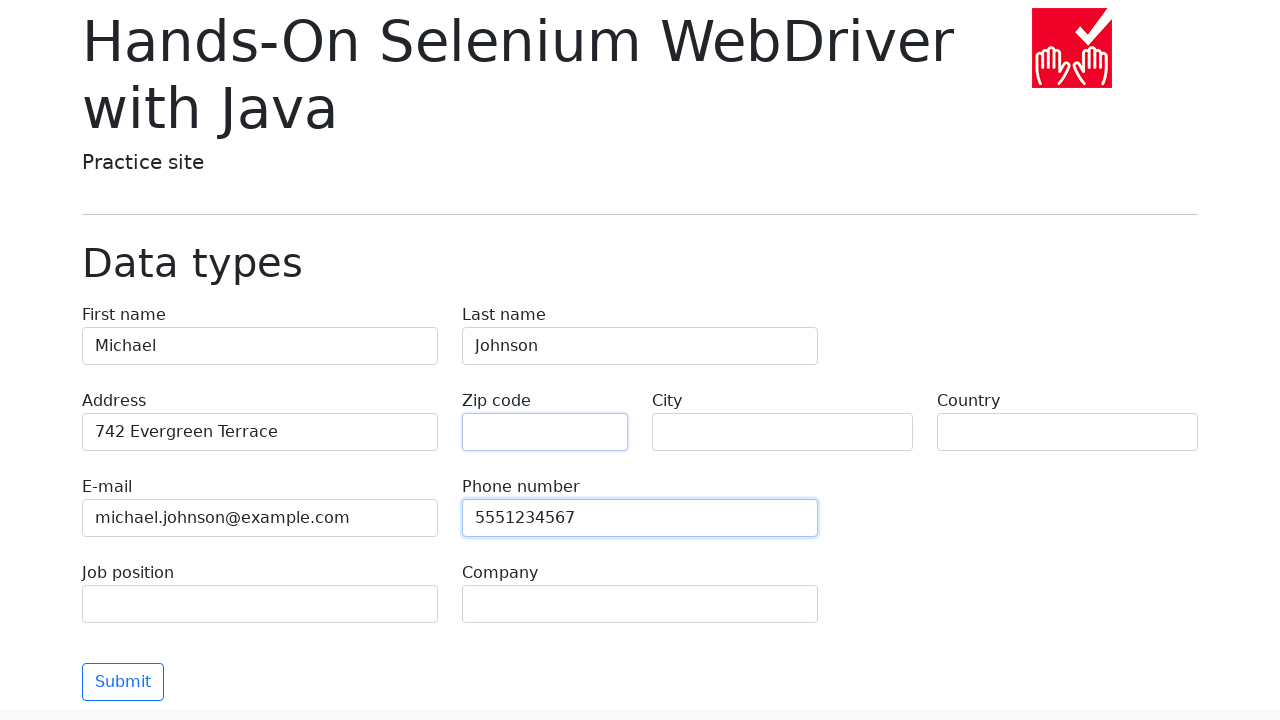

Filled city field with 'Springfield' on input[name="city"]
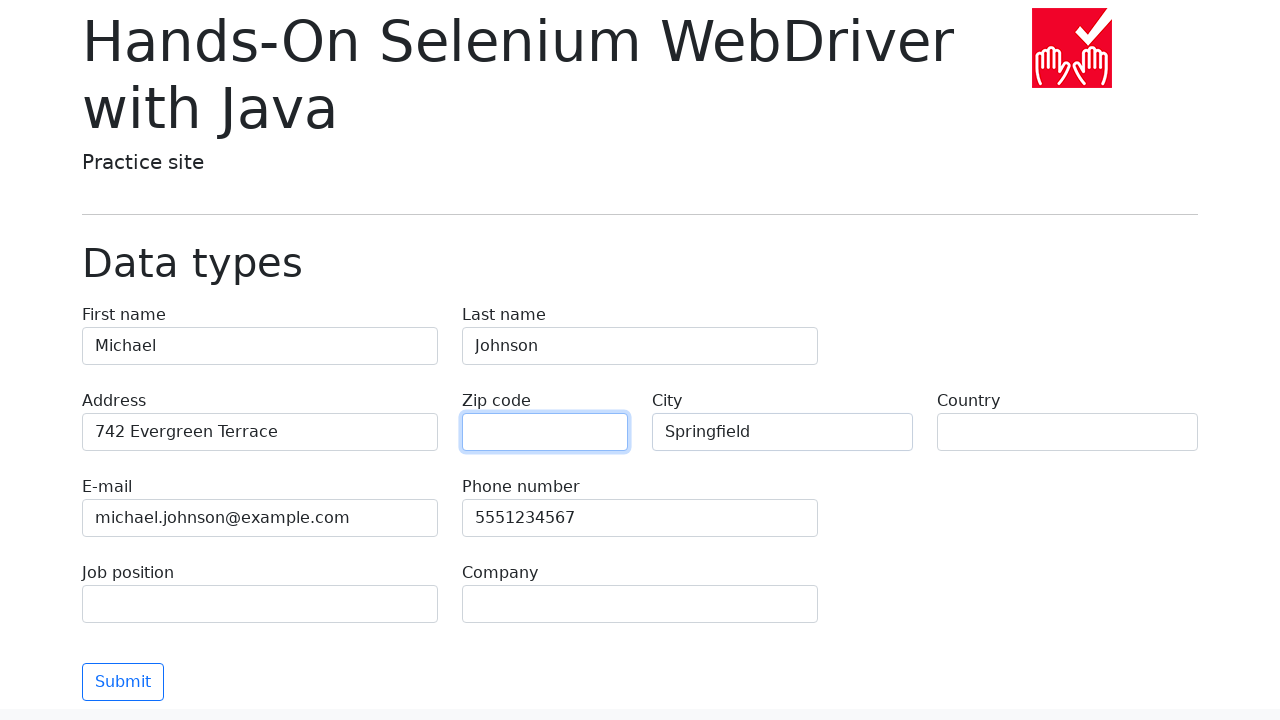

Filled country field with 'United States' on input[name="country"]
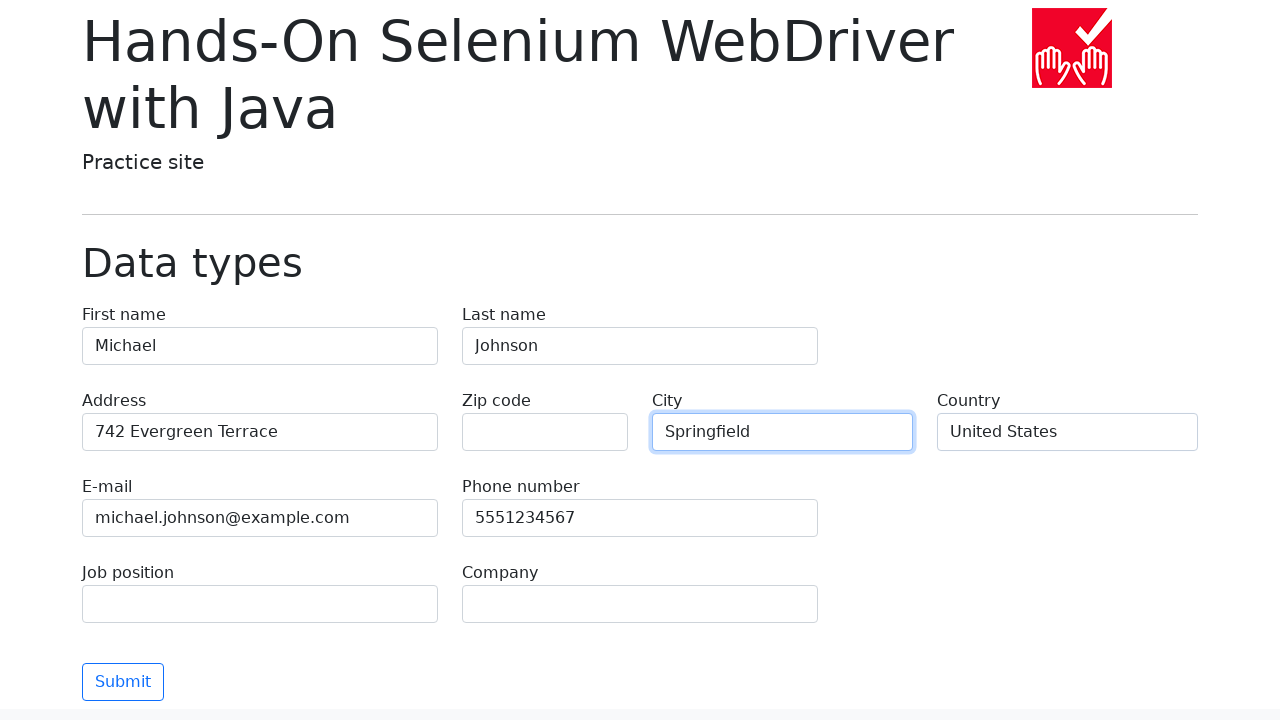

Filled job position field with 'Software Engineer' on input[name="job-position"]
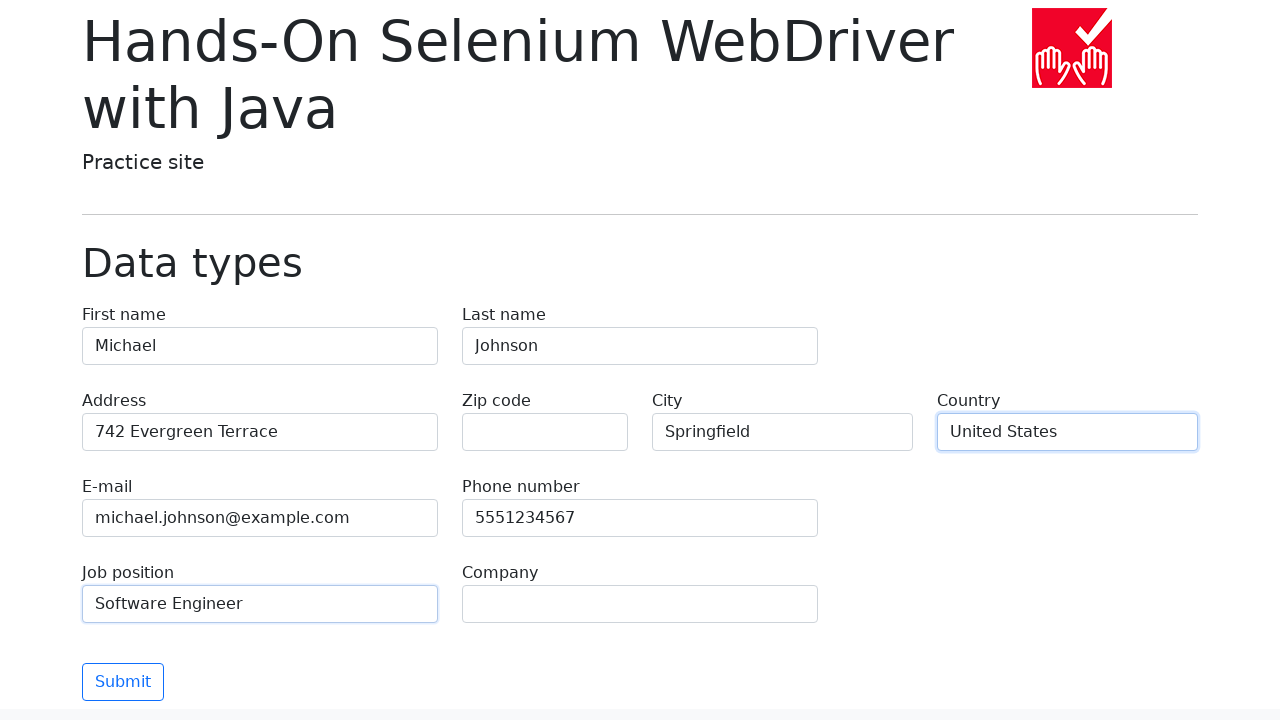

Filled company field with 'Tech Solutions Inc' on input[name="company"]
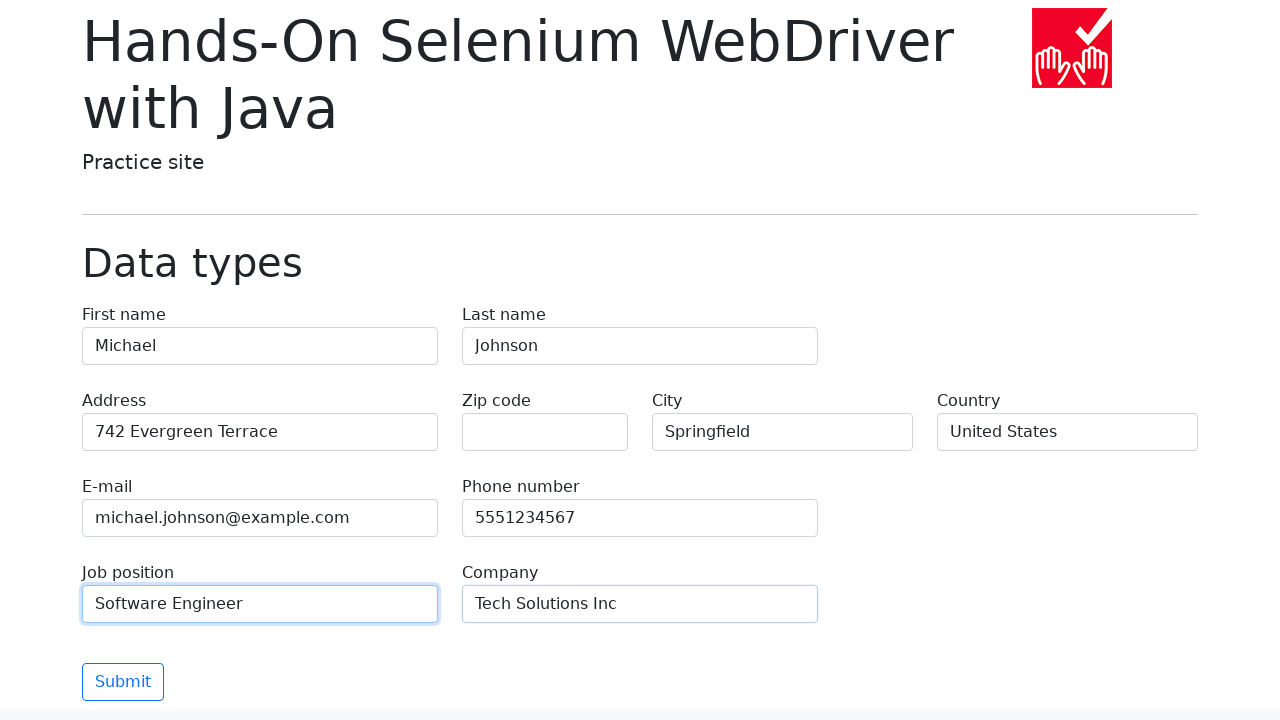

Scrolled submit button into view
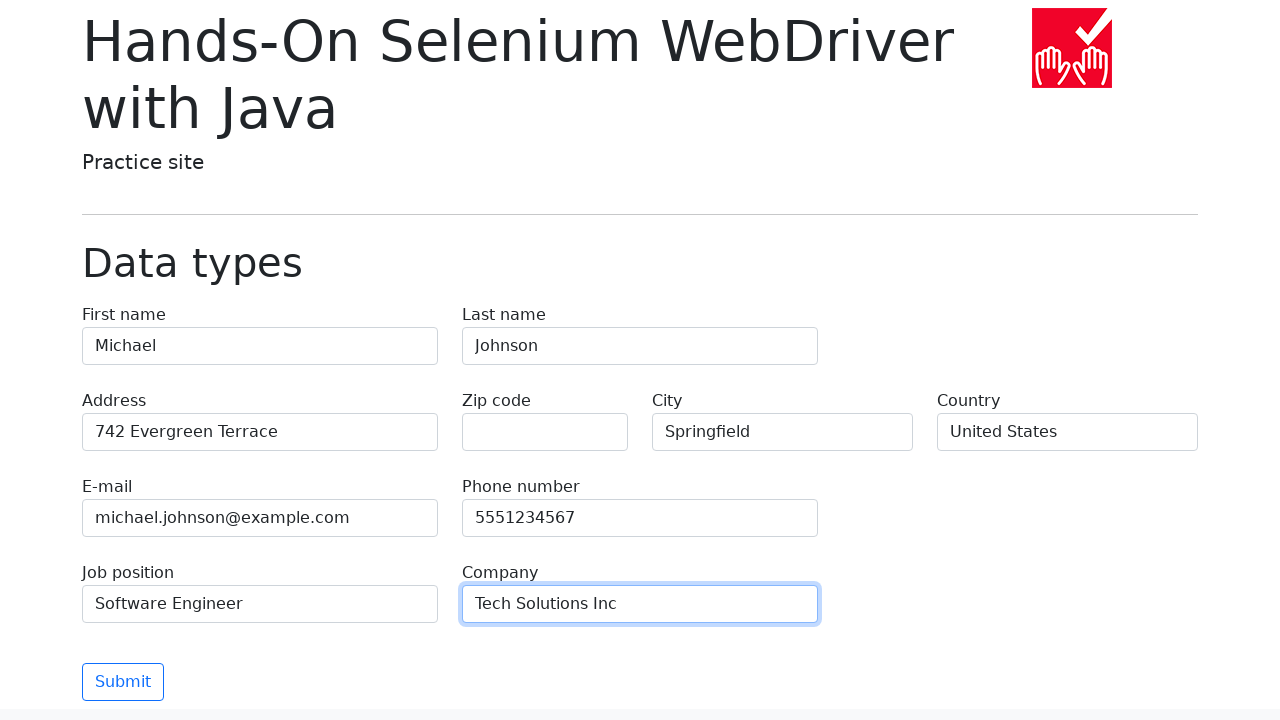

Clicked submit button to submit form at (123, 682) on button.btn
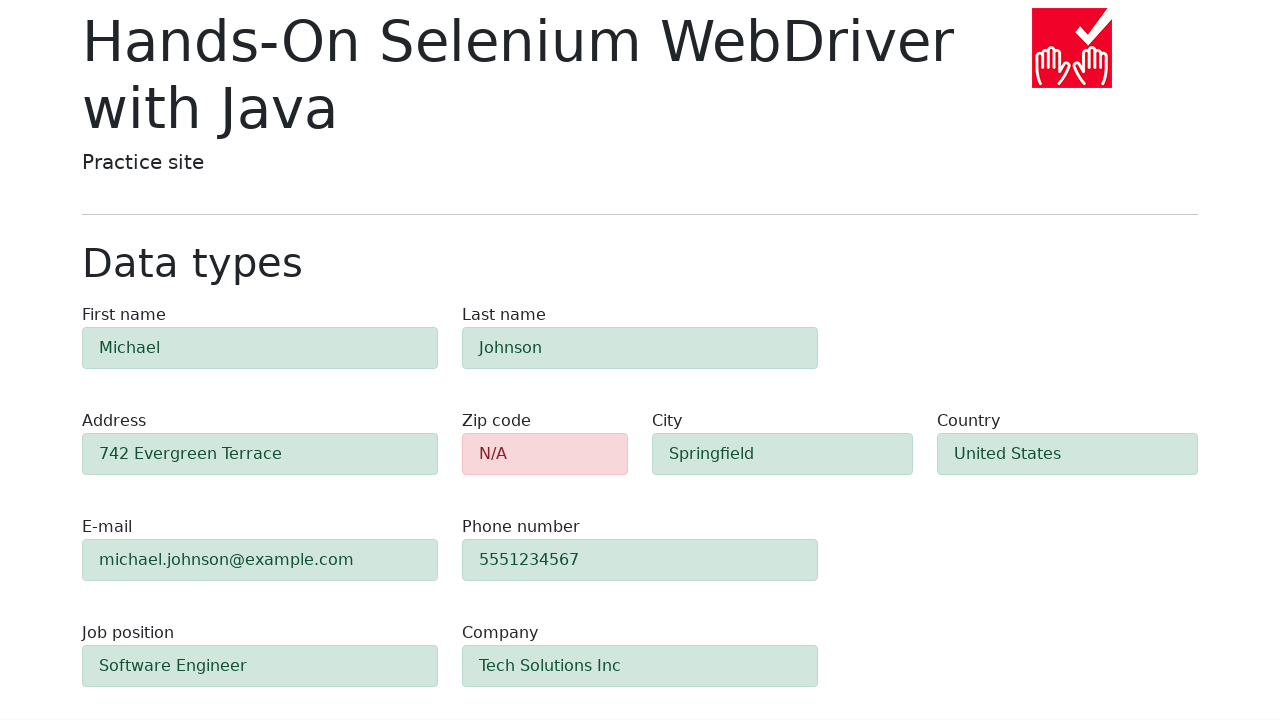

Form validation completed and zip code field is visible
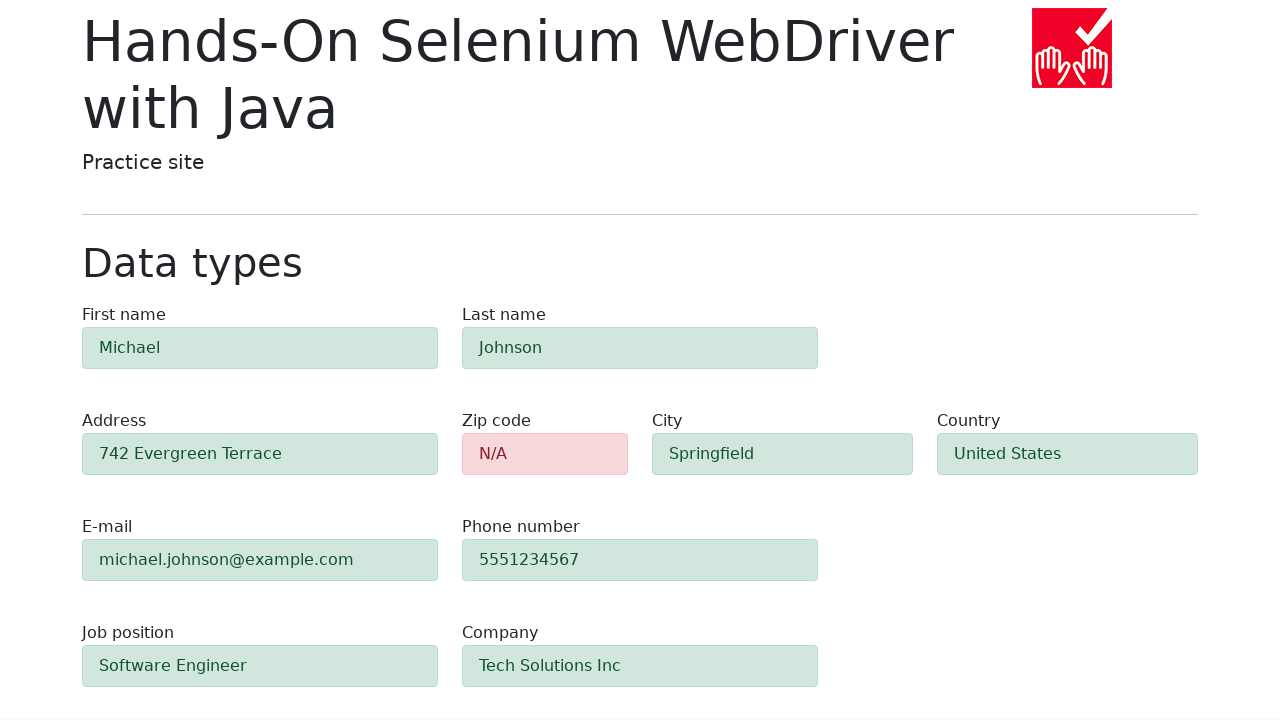

Retrieved zip code field background color: rgb(248, 215, 218)
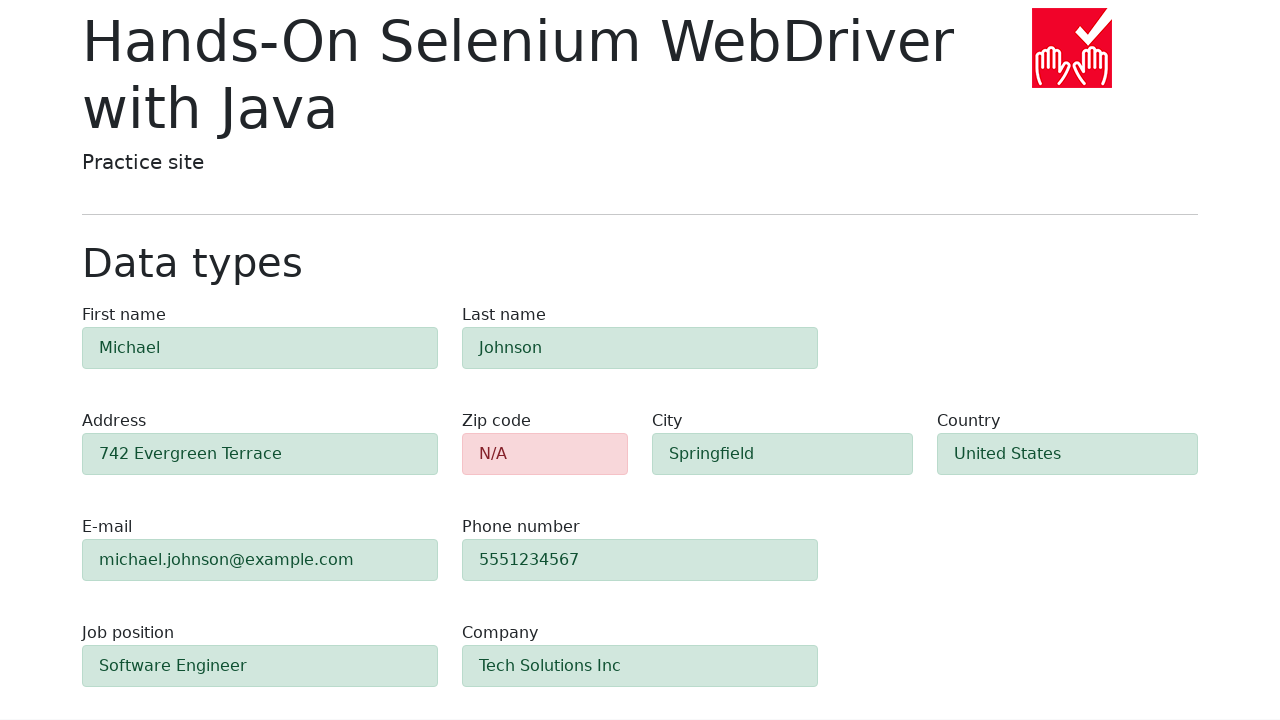

Retrieved #first-name background color: rgb(209, 231, 221)
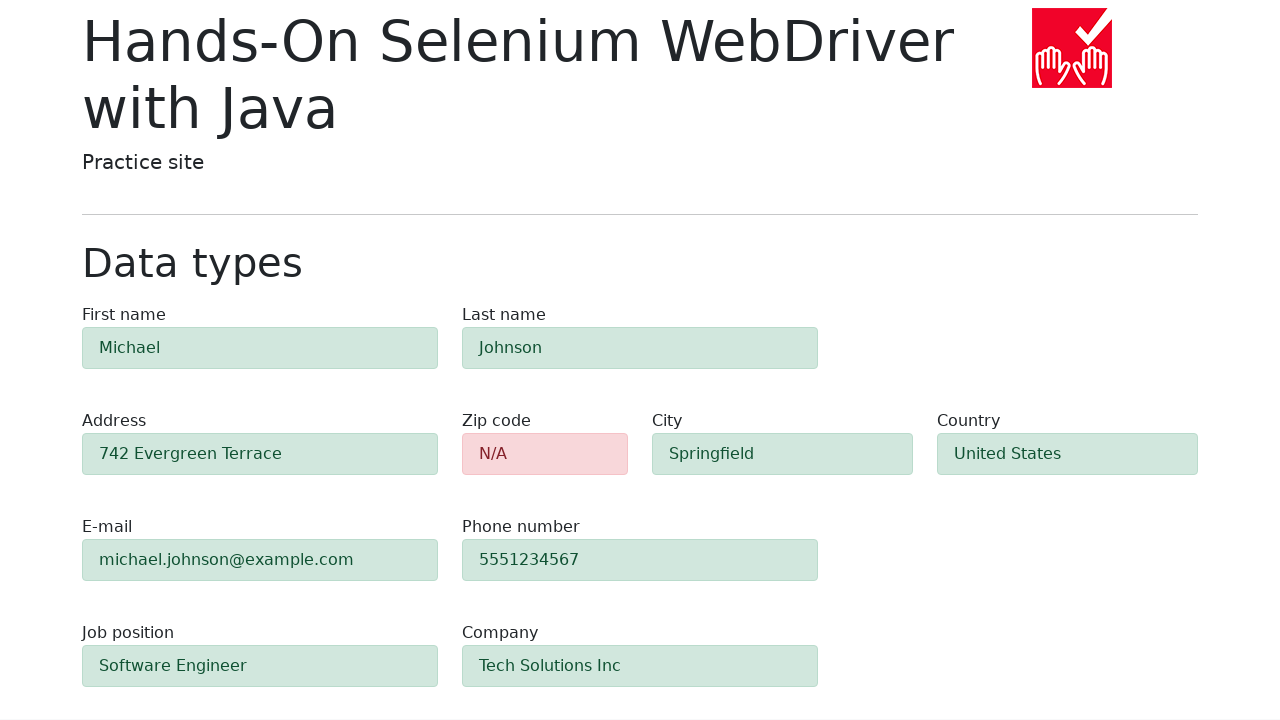

Retrieved #last-name background color: rgb(209, 231, 221)
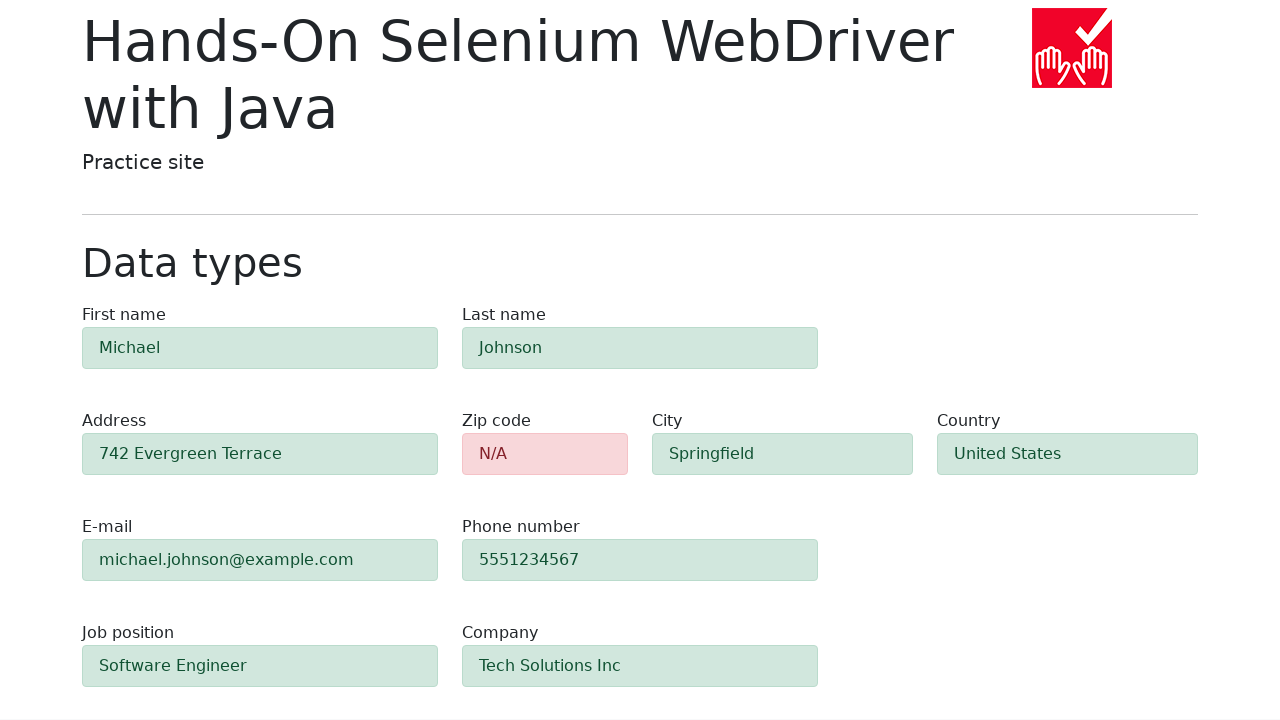

Retrieved #address background color: rgb(209, 231, 221)
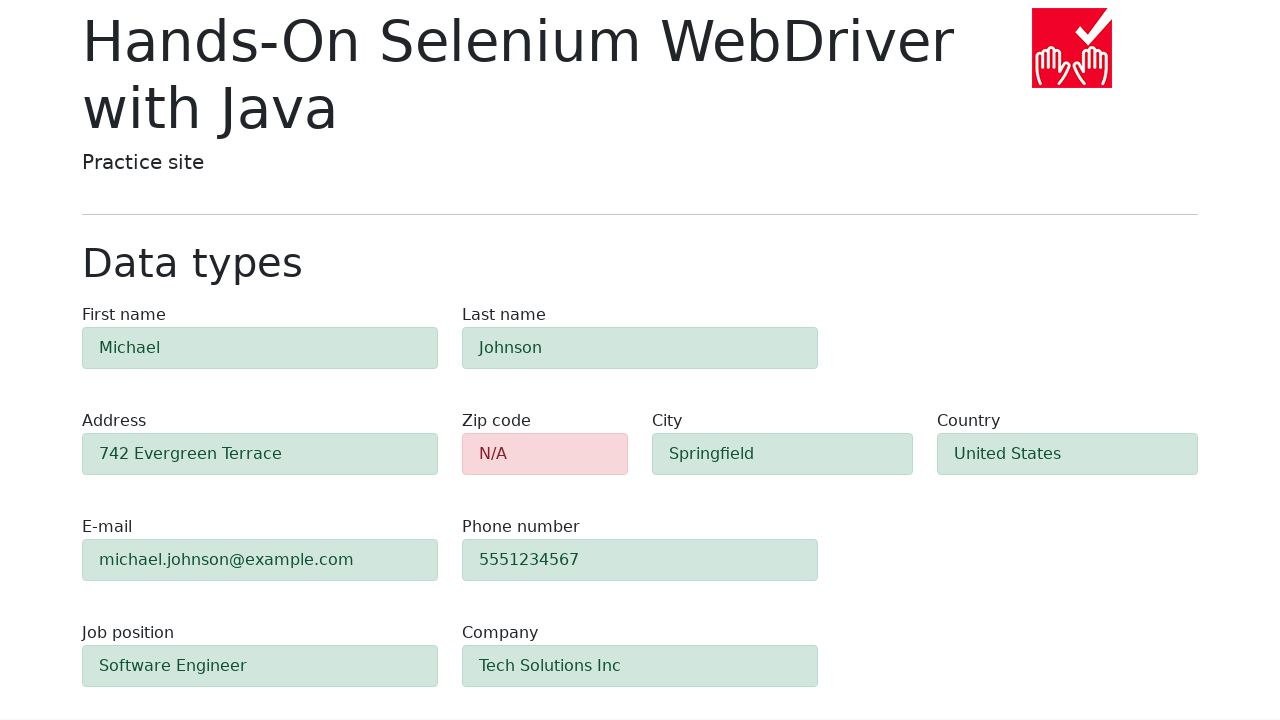

Retrieved #e-mail background color: rgb(209, 231, 221)
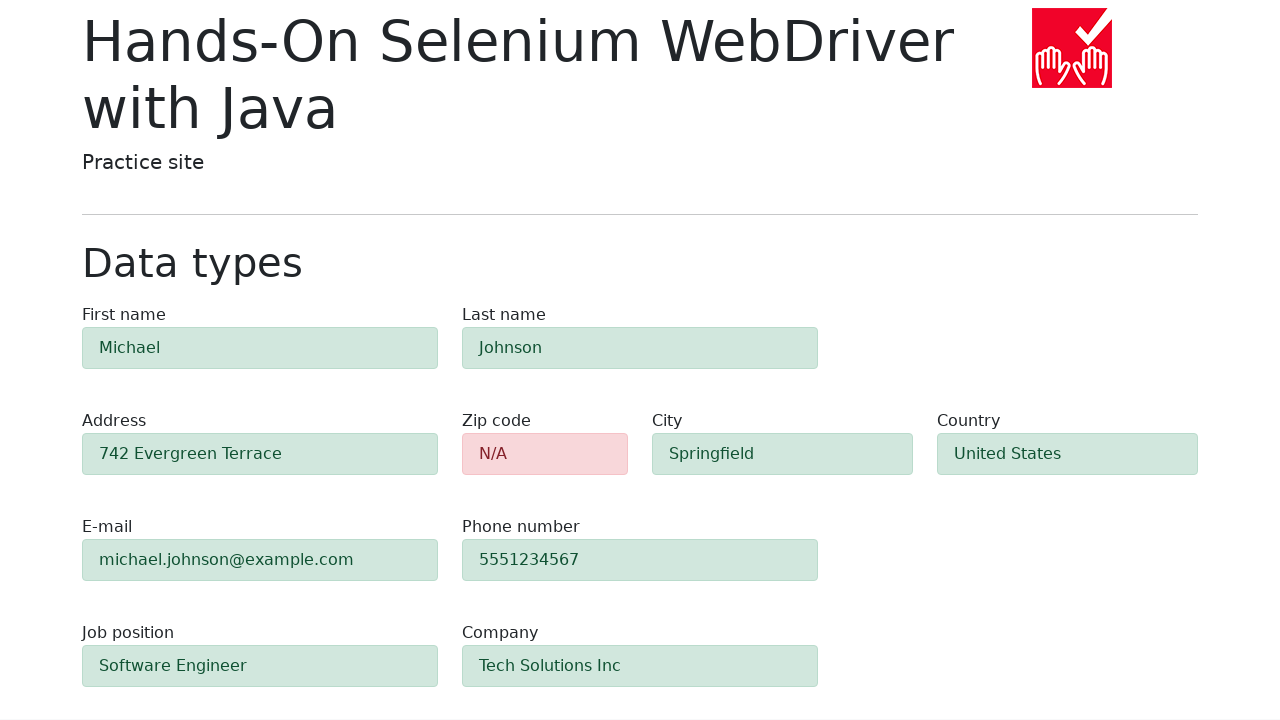

Retrieved #phone background color: rgb(209, 231, 221)
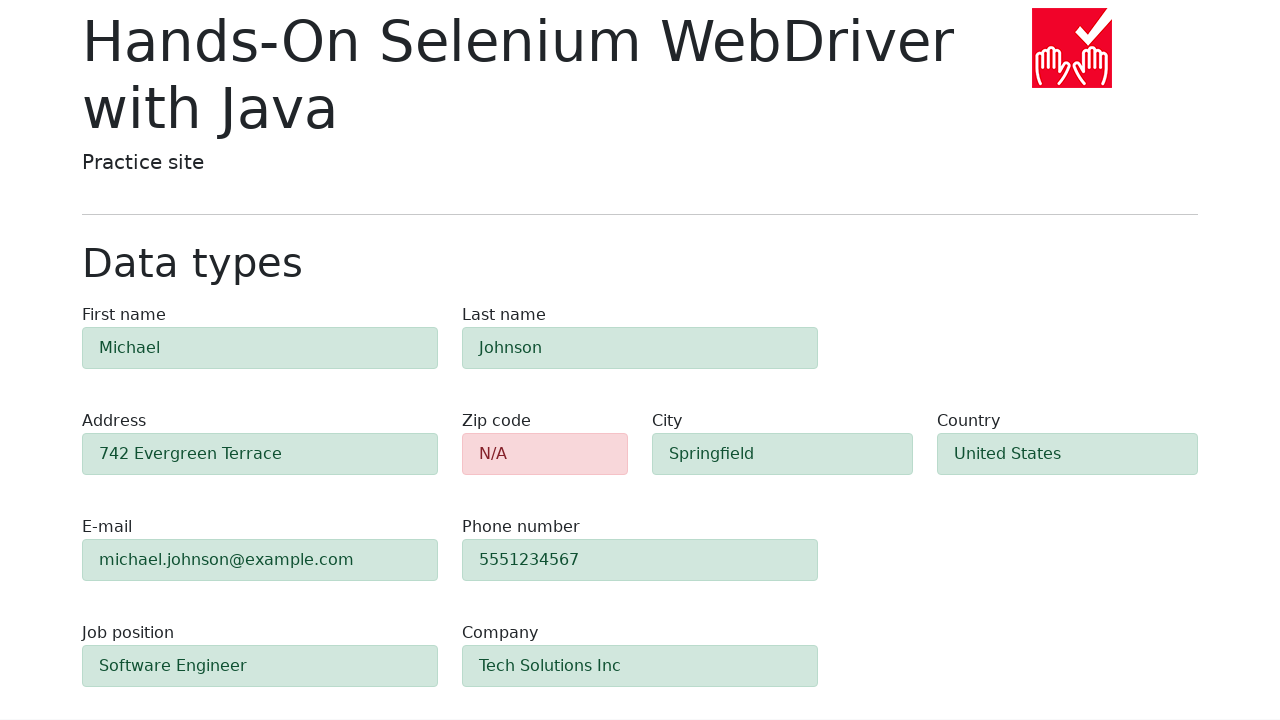

Retrieved #city background color: rgb(209, 231, 221)
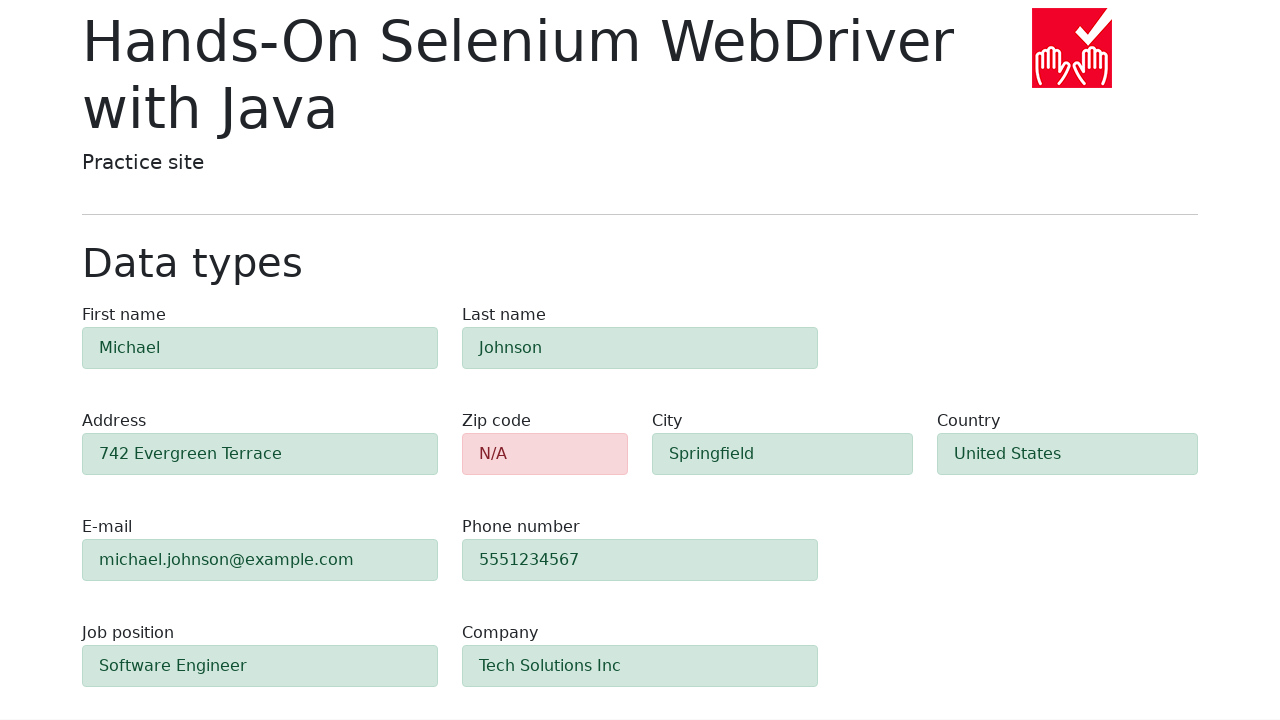

Retrieved #country background color: rgb(209, 231, 221)
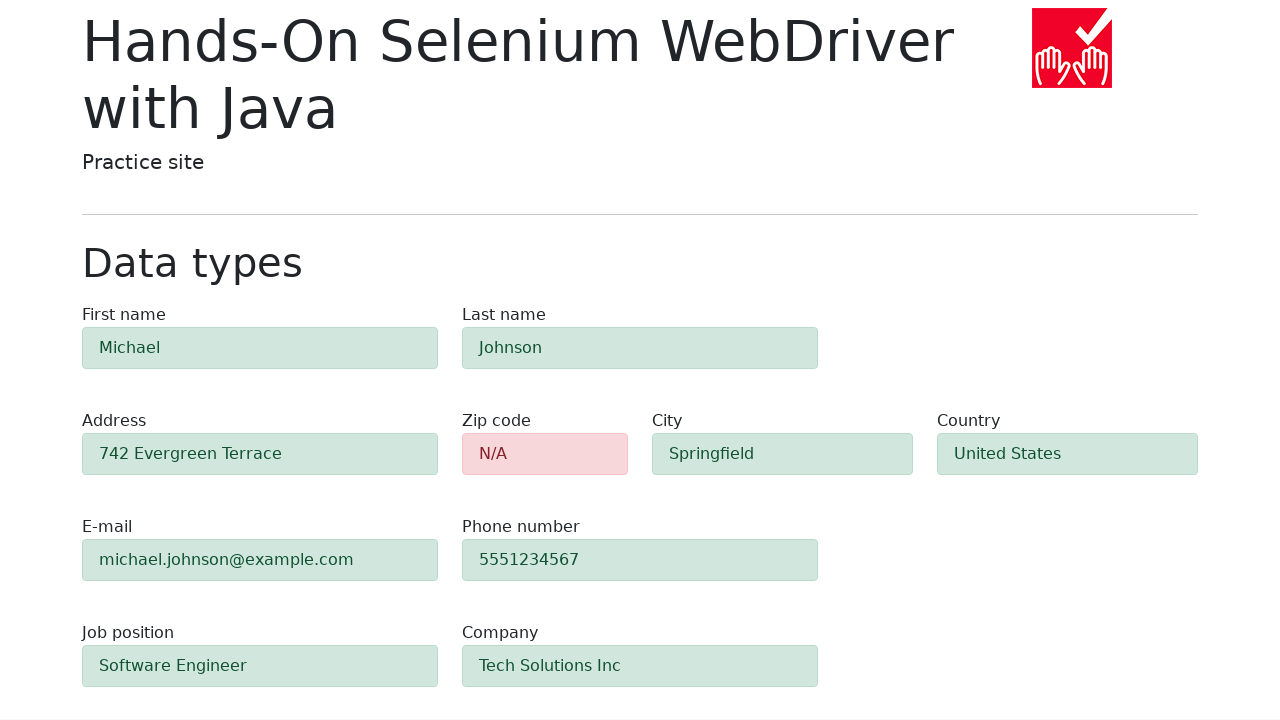

Retrieved #job-position background color: rgb(209, 231, 221)
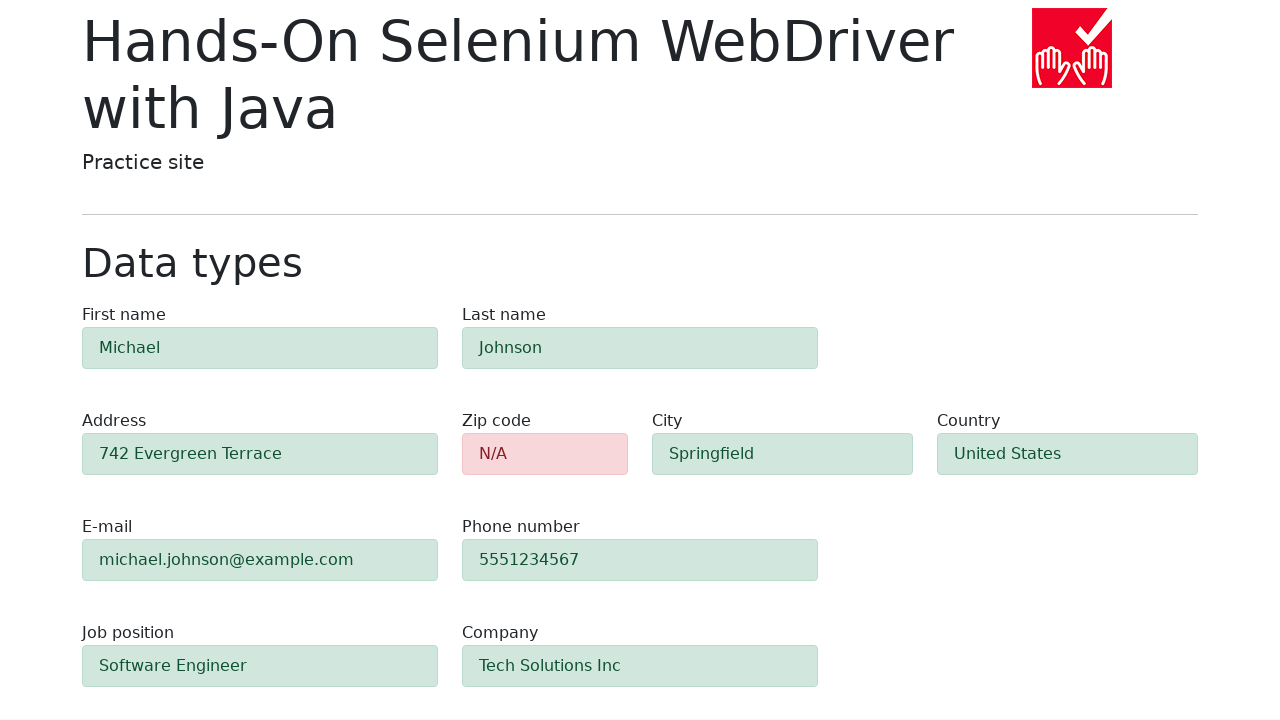

Retrieved #company background color: rgb(209, 231, 221)
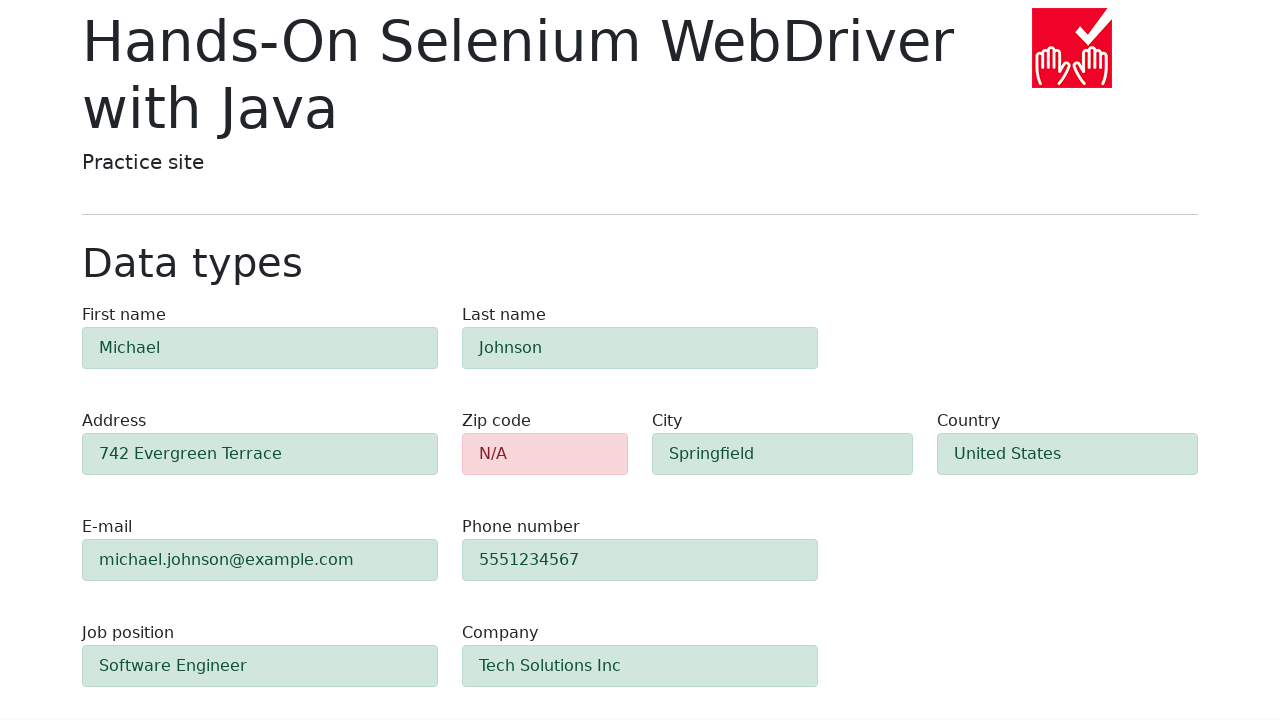

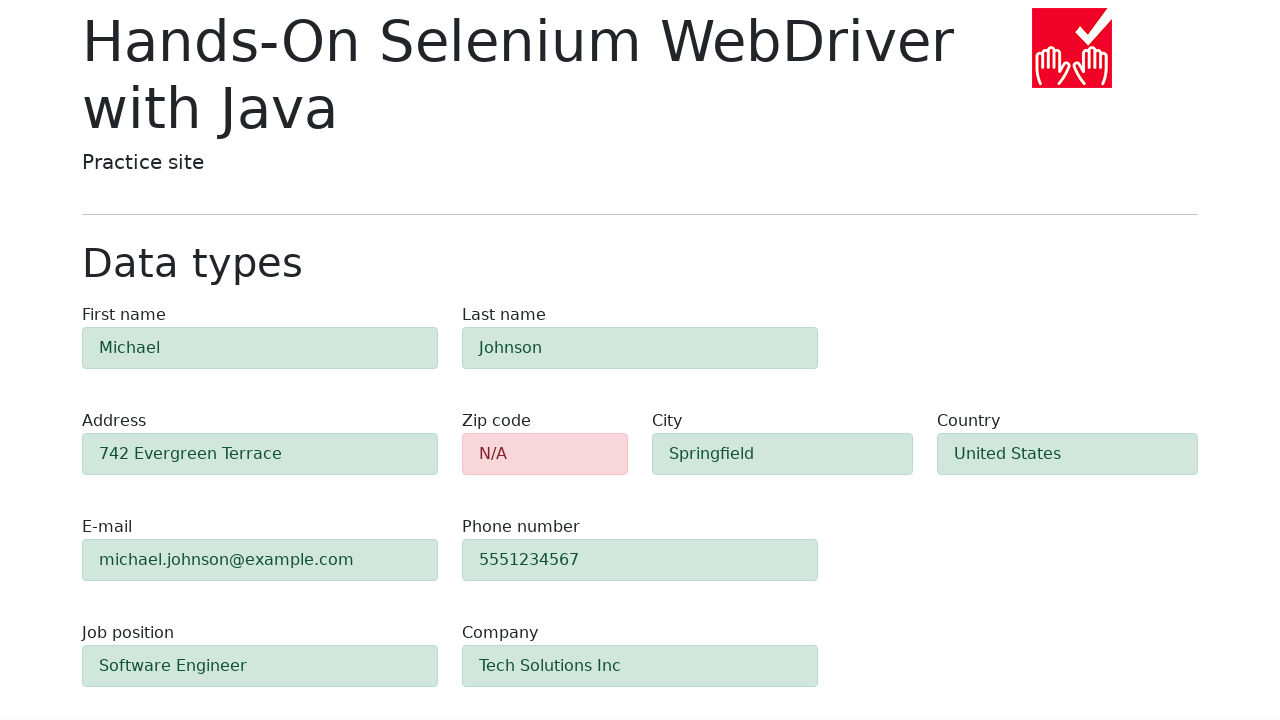